Tests browser navigation functionality by clicking on FAQ, Contact Us, and About Us links, using back and refresh navigation commands, and finally navigating to a different website.

Starting URL: https://www.eroomrent.in/

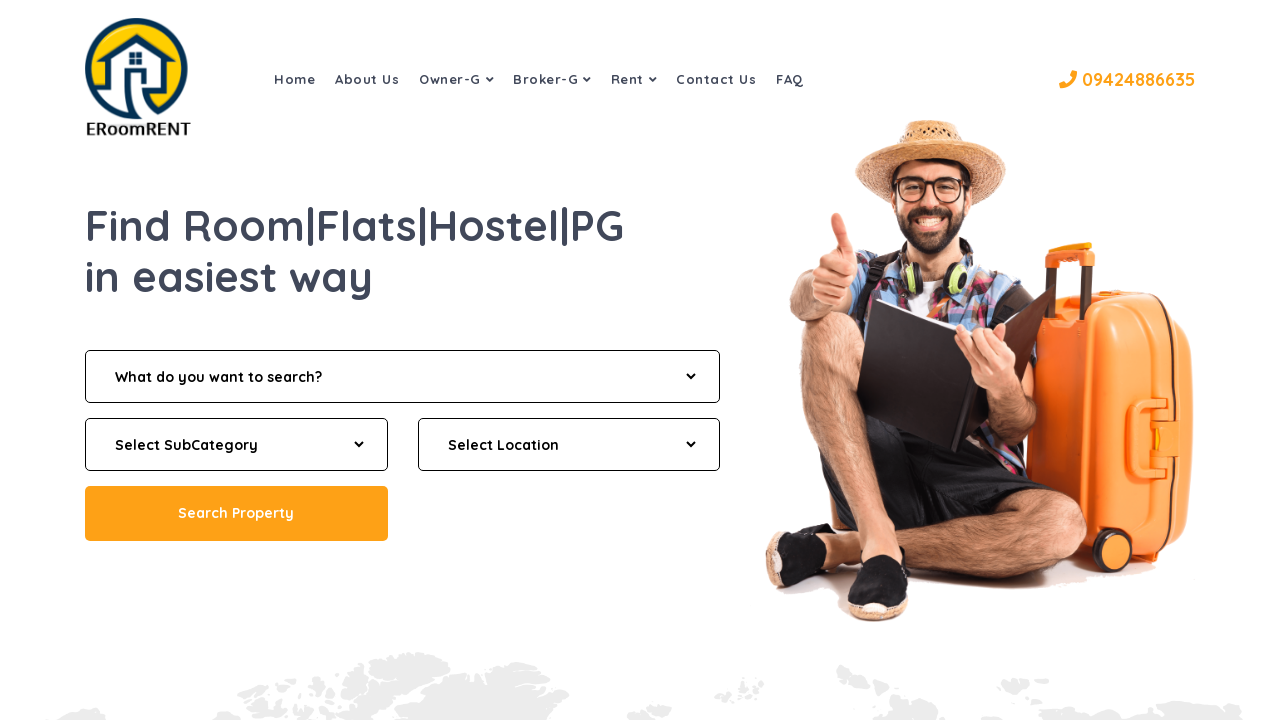

Clicked on FAQ link at (790, 79) on a:has-text('FAQ')
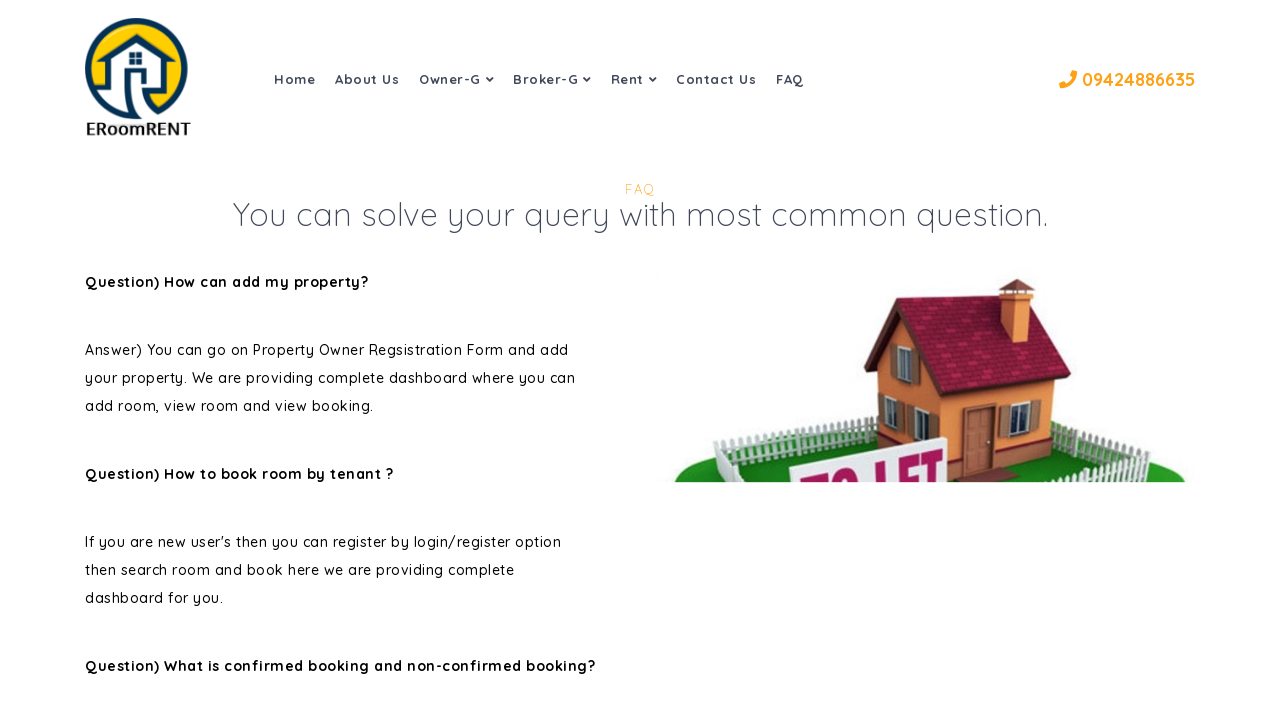

Navigated back to homepage from FAQ page
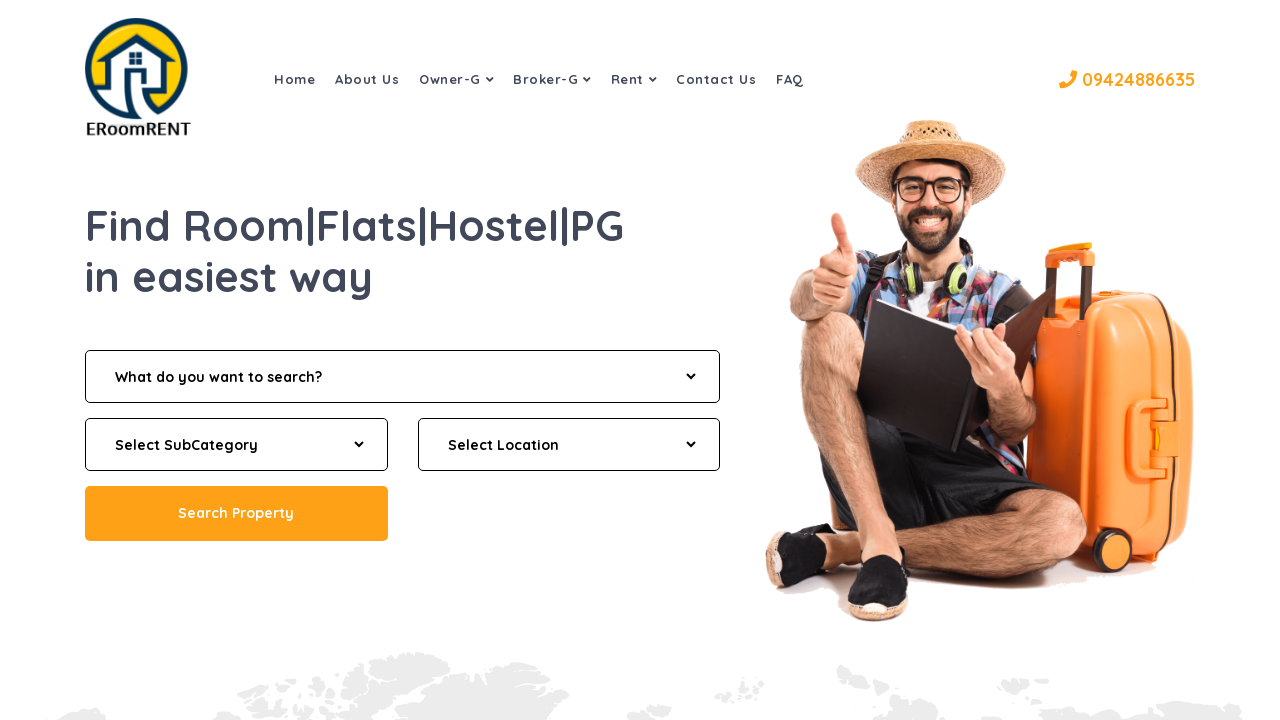

Refreshed the homepage
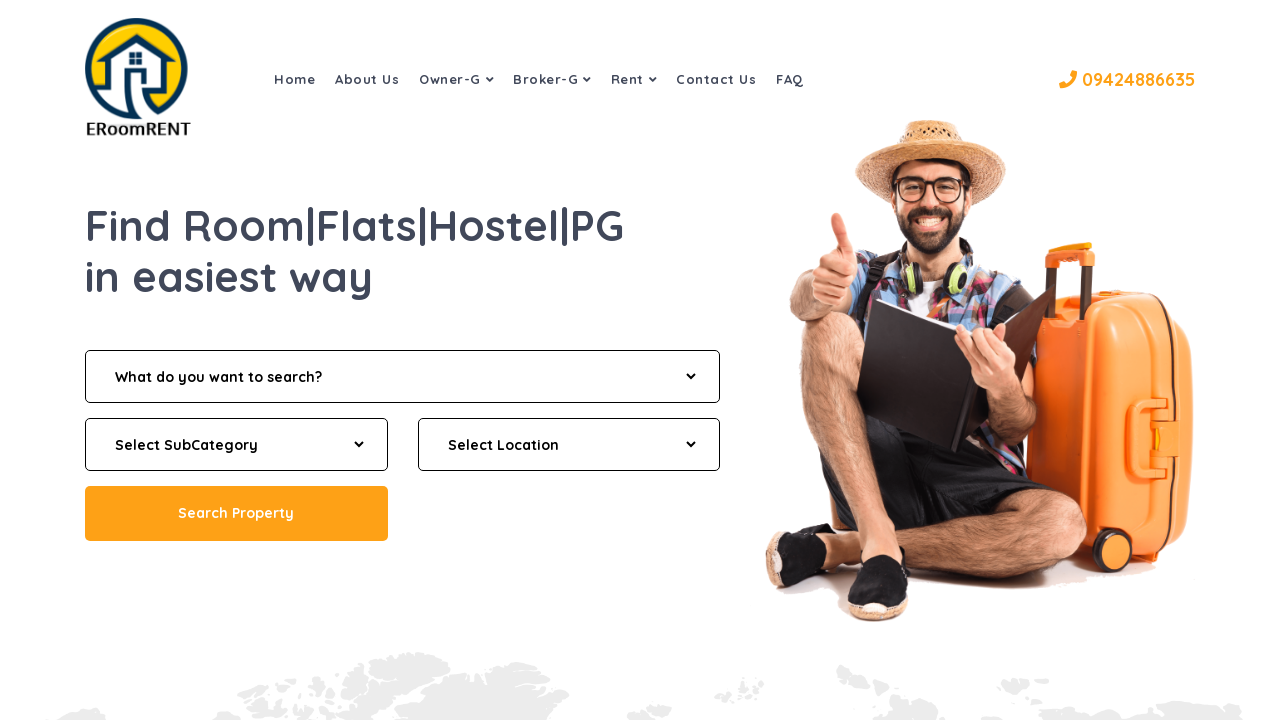

Clicked on Contact Us link at (716, 79) on a:has-text('Contact Us')
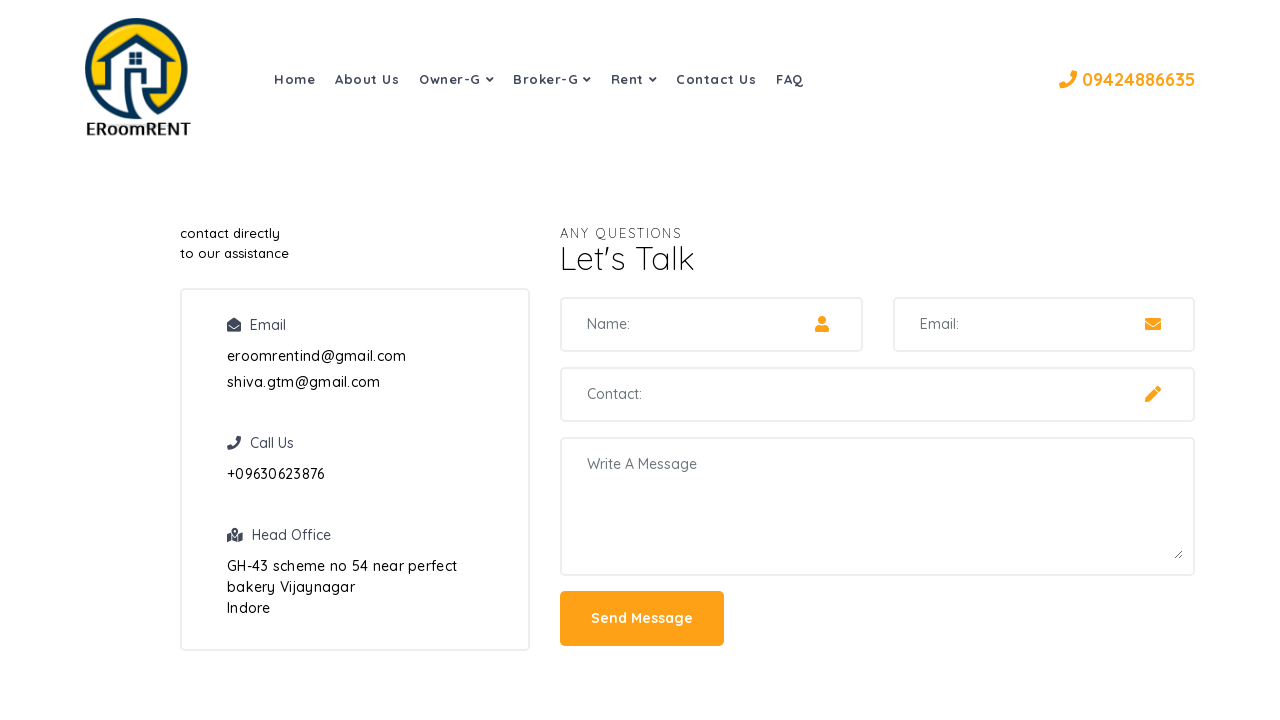

Navigated back to homepage from Contact Us page
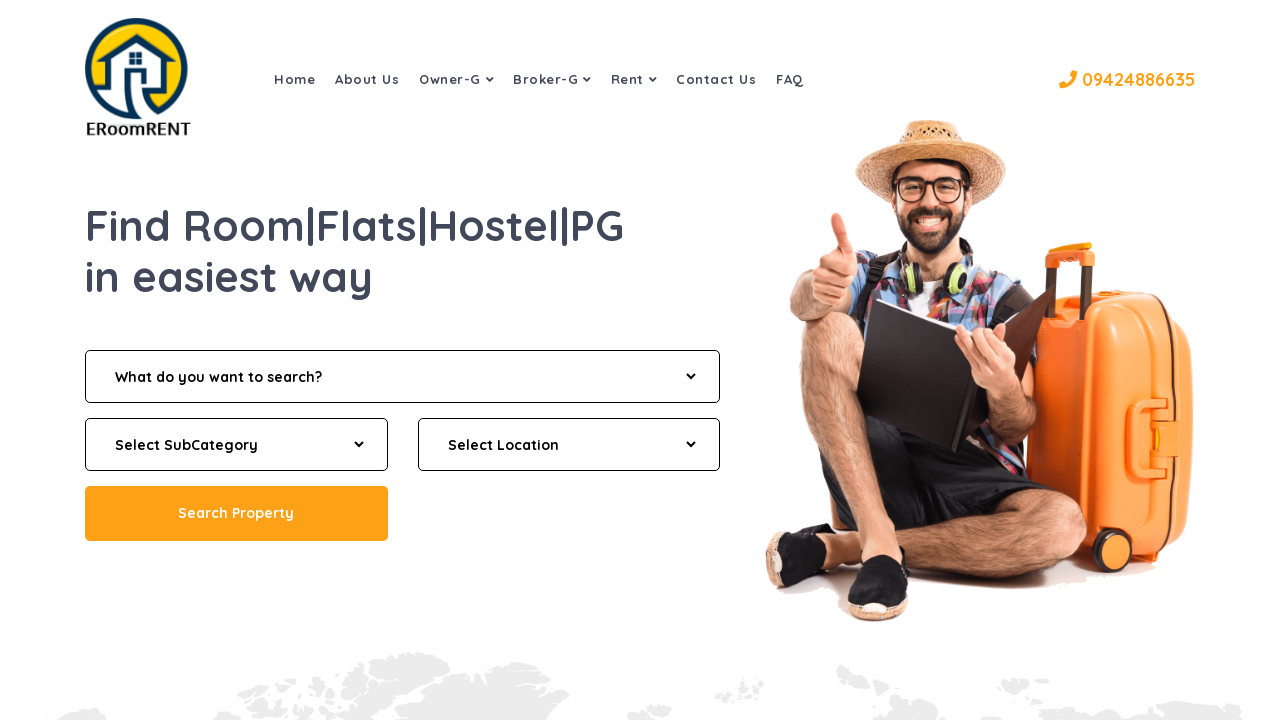

Refreshed the homepage
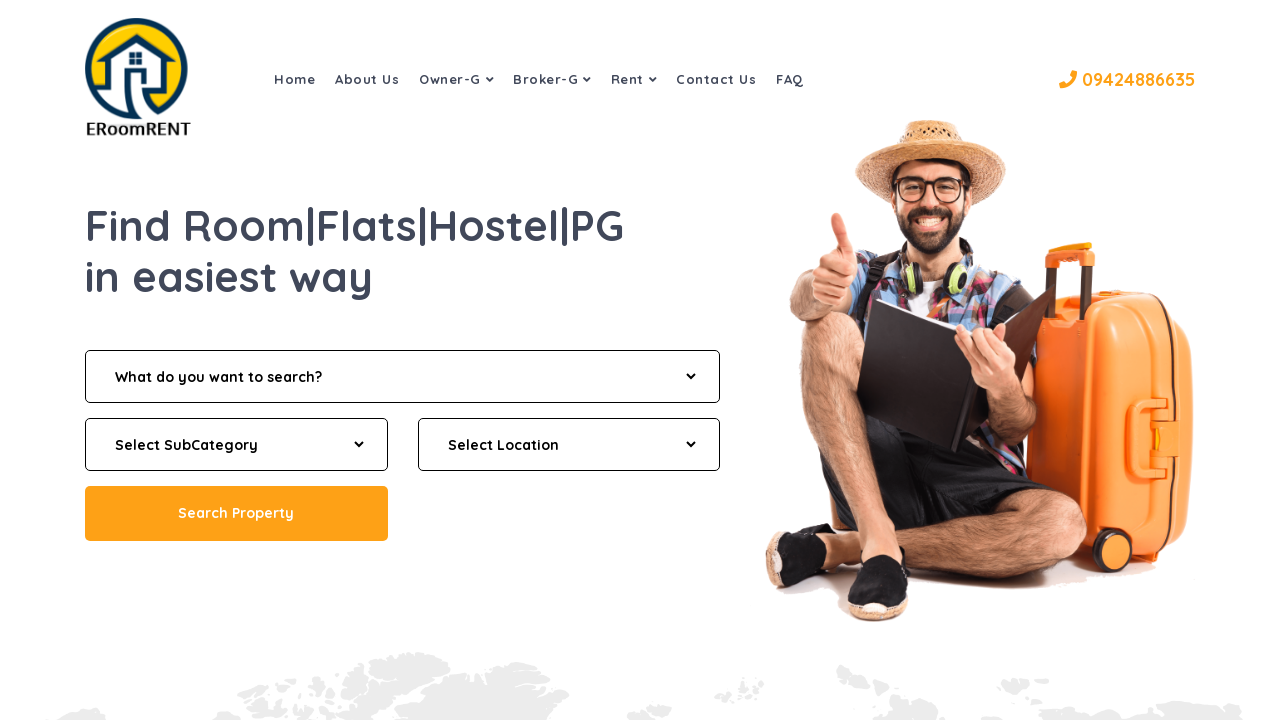

Clicked on About Us link at (367, 79) on a:has-text('About Us')
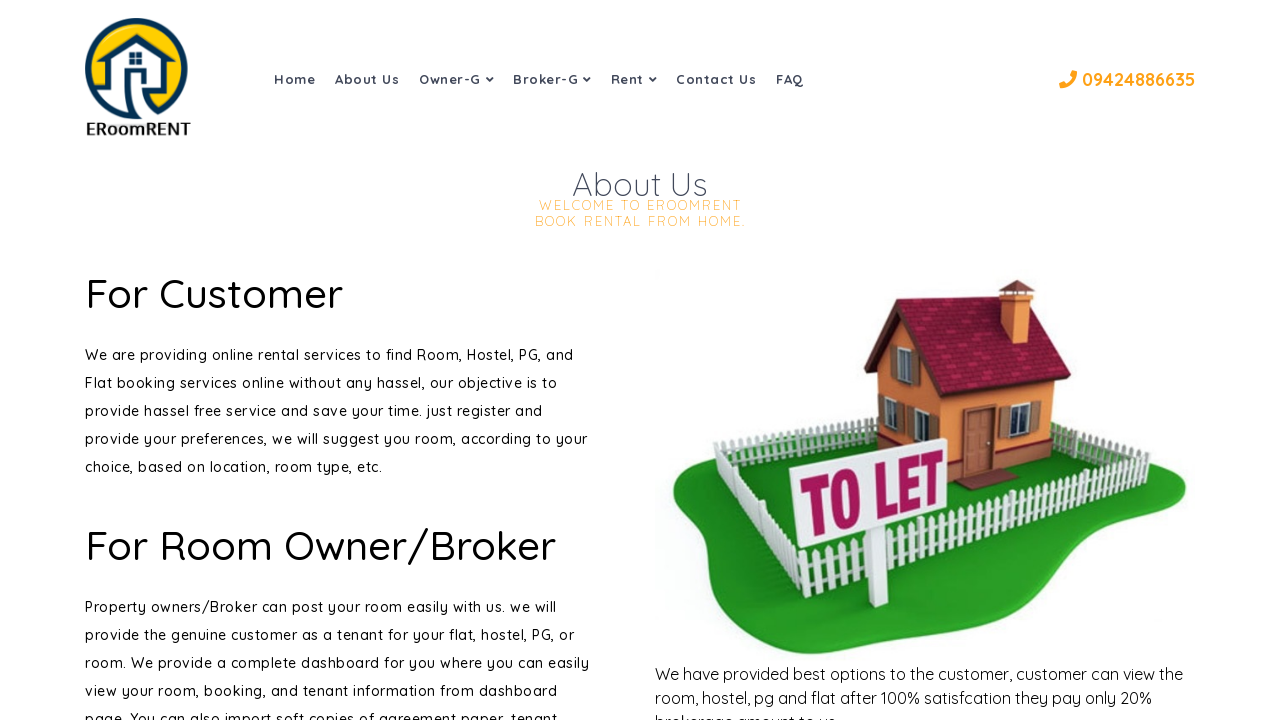

Navigated back to homepage from About Us page
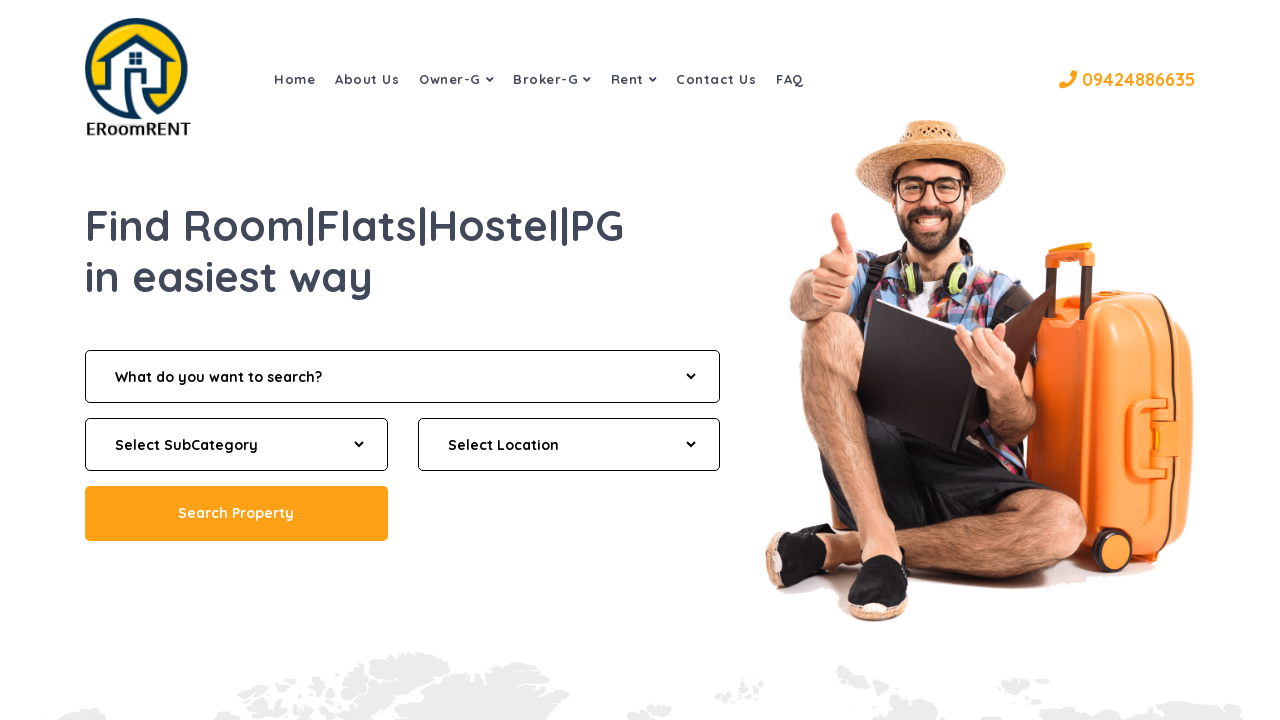

Refreshed the homepage
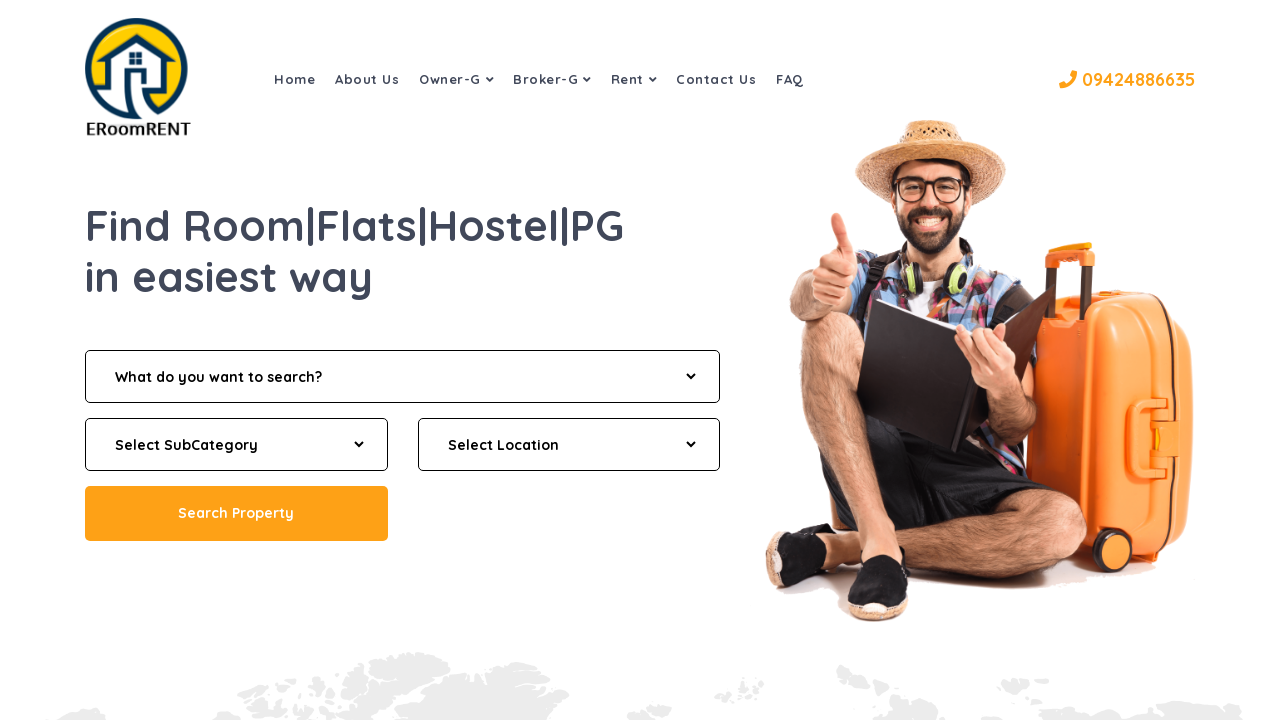

Navigated to https://www.shivatutorials.com/
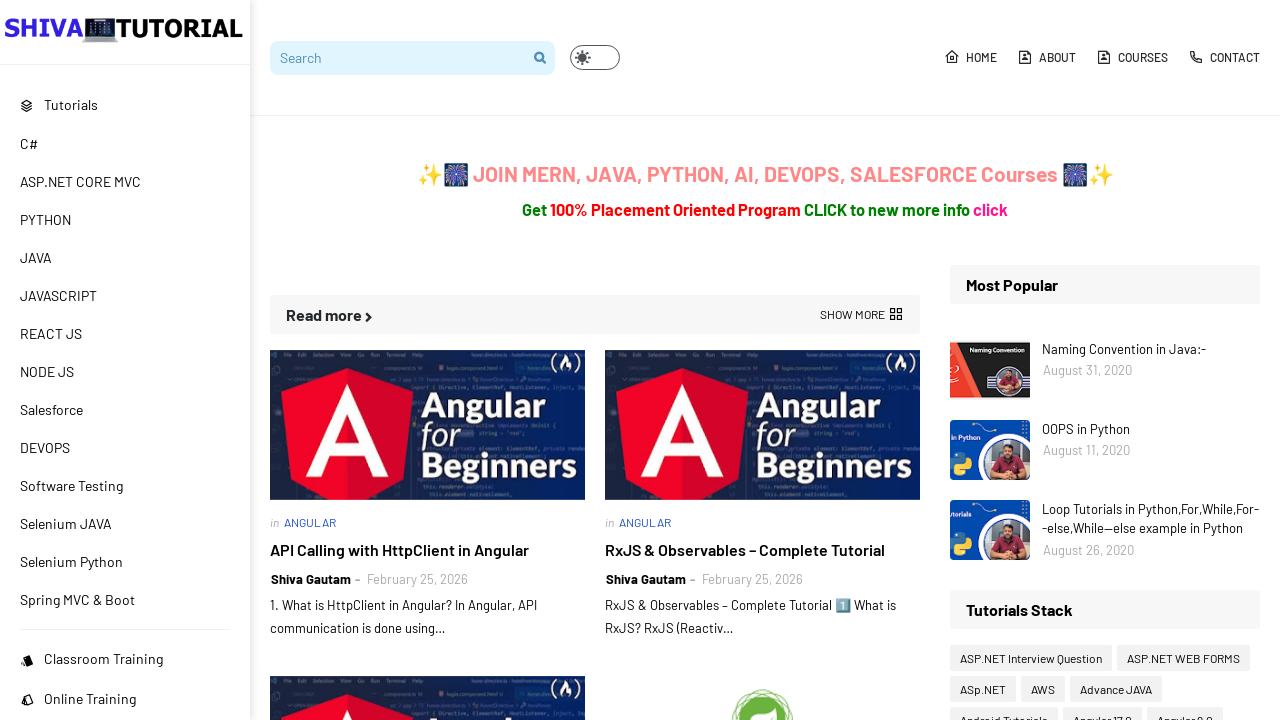

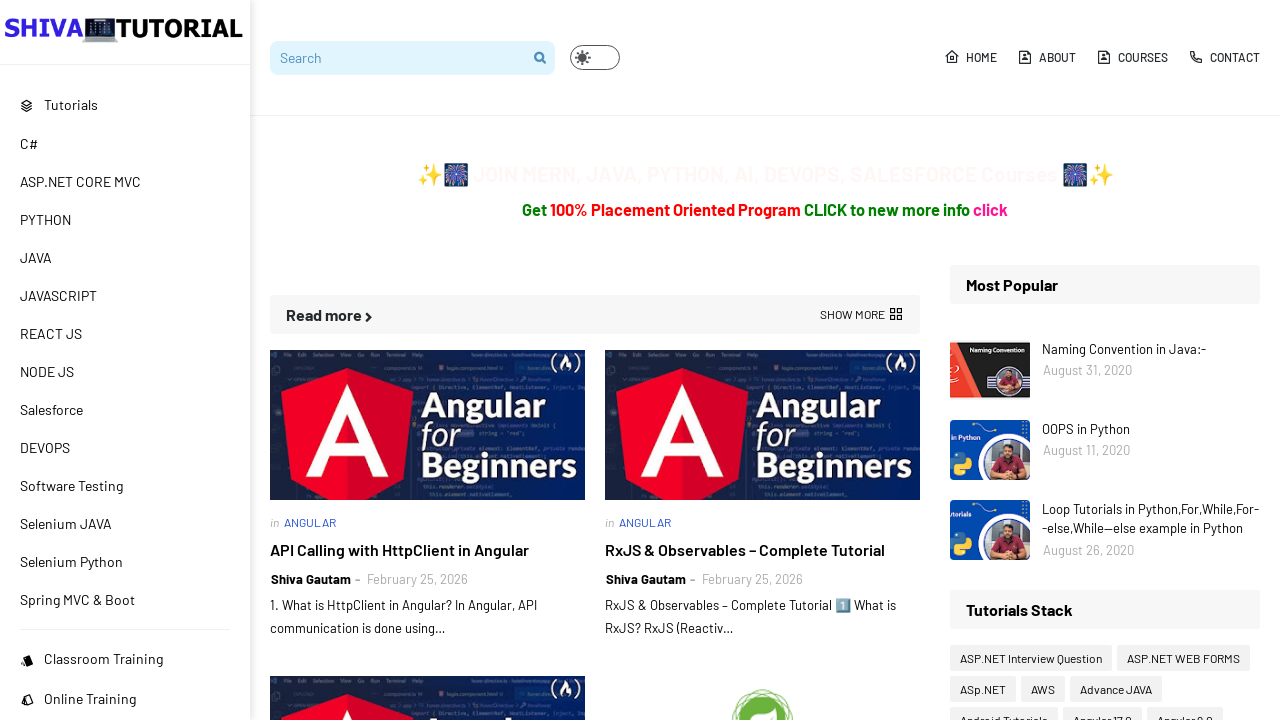